Tests frame switching functionality by navigating between multiple frames on a page and filling text inputs within each frame (Frame One, Frame Two, and Frame Five).

Starting URL: https://ui.vision/demo/webtest/frames/

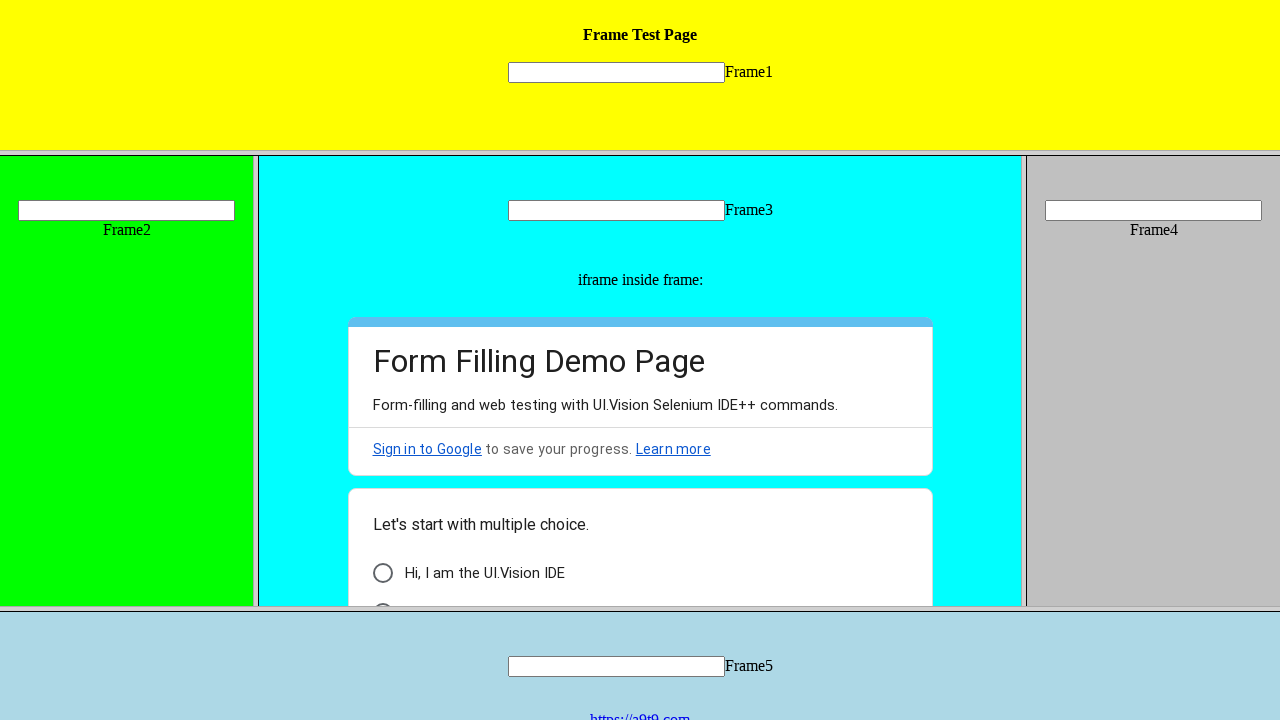

Waited for frame_1.html to load
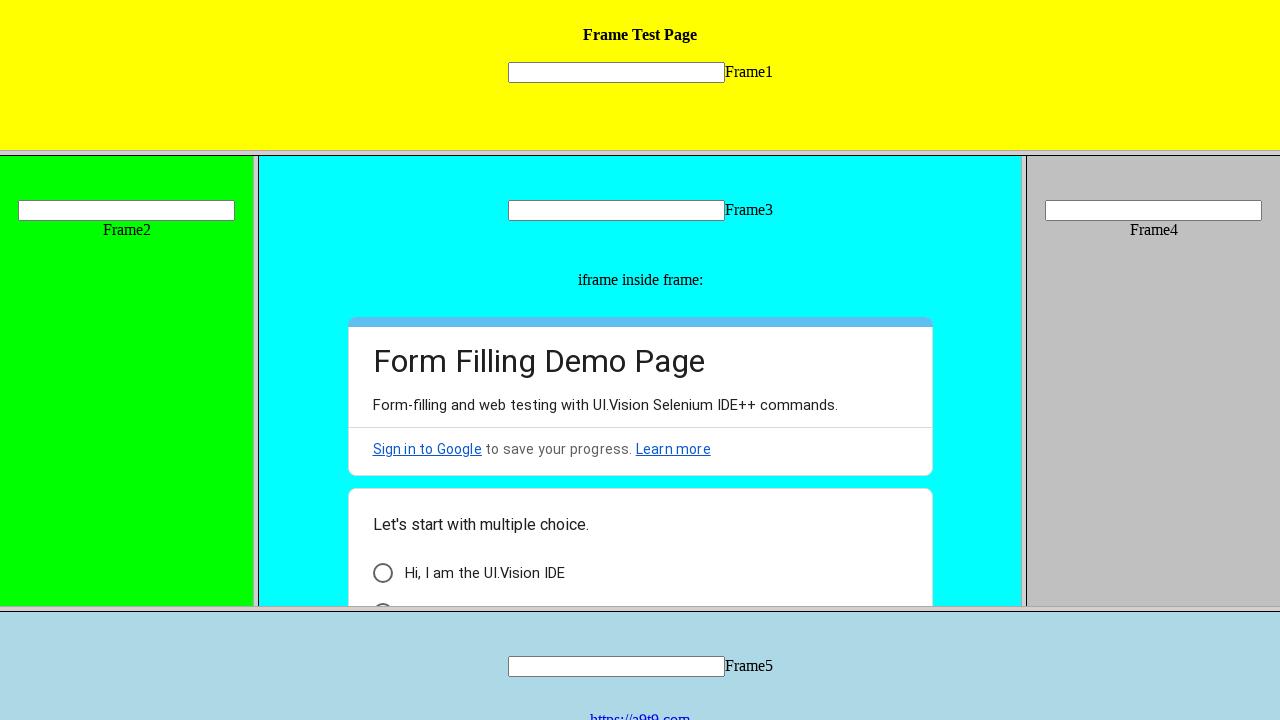

Located Frame One (frame_1.html)
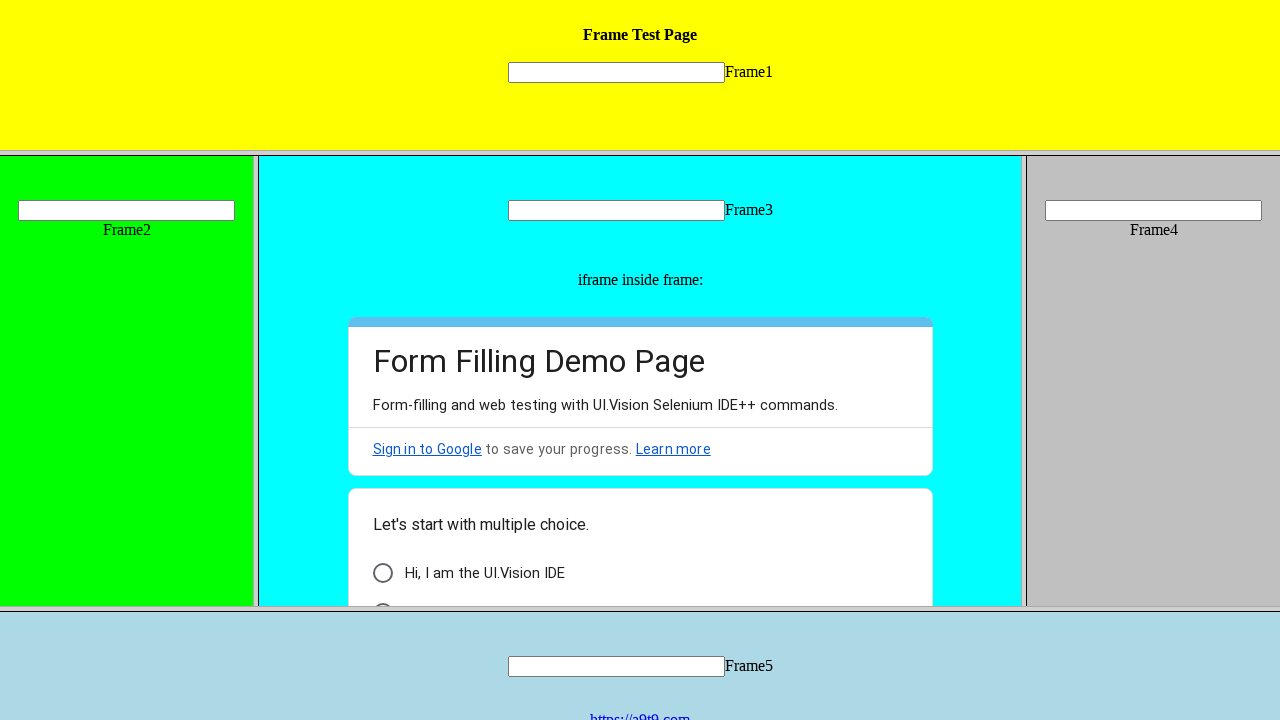

Filled text input in Frame One with 'Frame One' on frame[src='frame_1.html'] >> internal:control=enter-frame >> input[name='mytext1
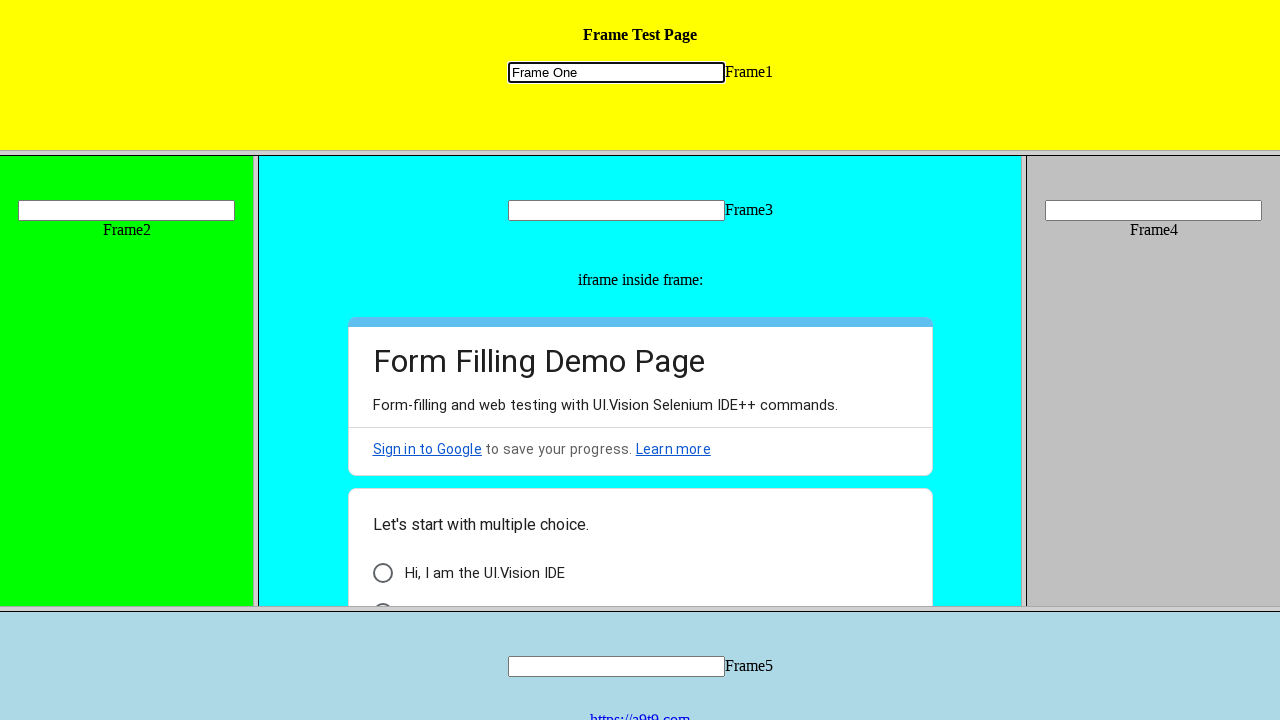

Located Frame Two (frame_2.html)
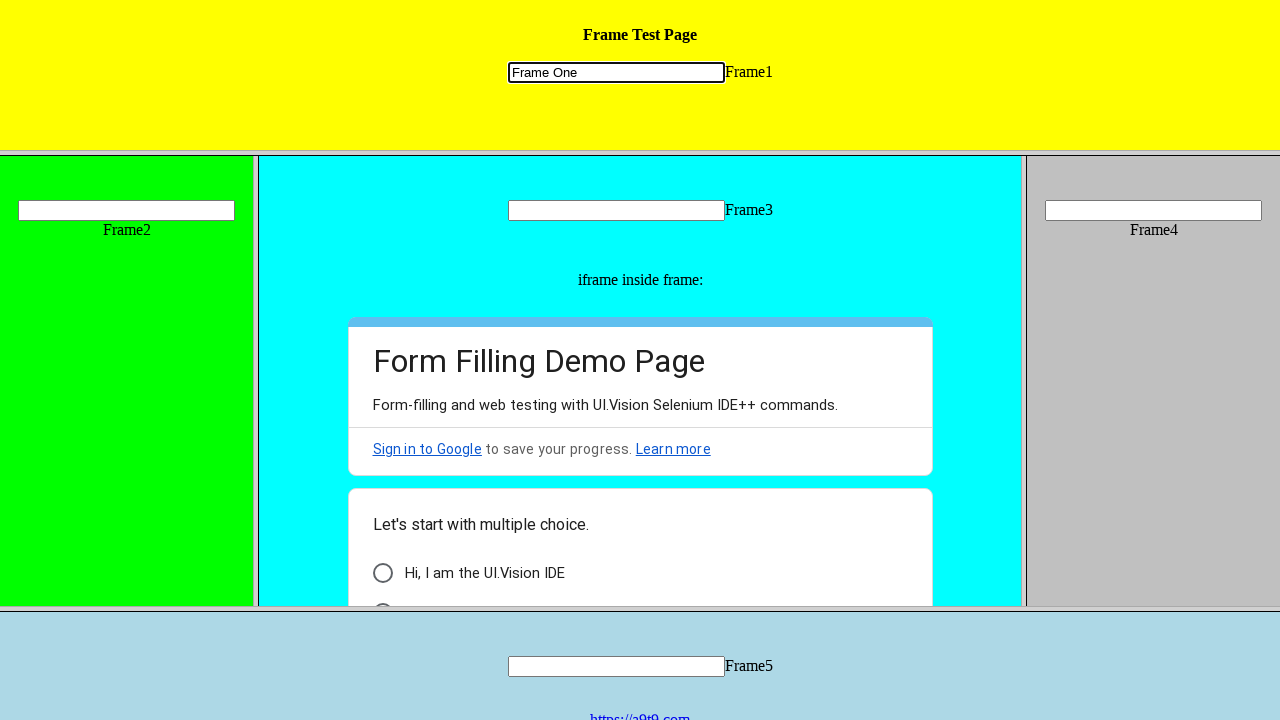

Filled text input in Frame Two with 'Frame Two' on frame[src='frame_2.html'] >> internal:control=enter-frame >> input[name='mytext2
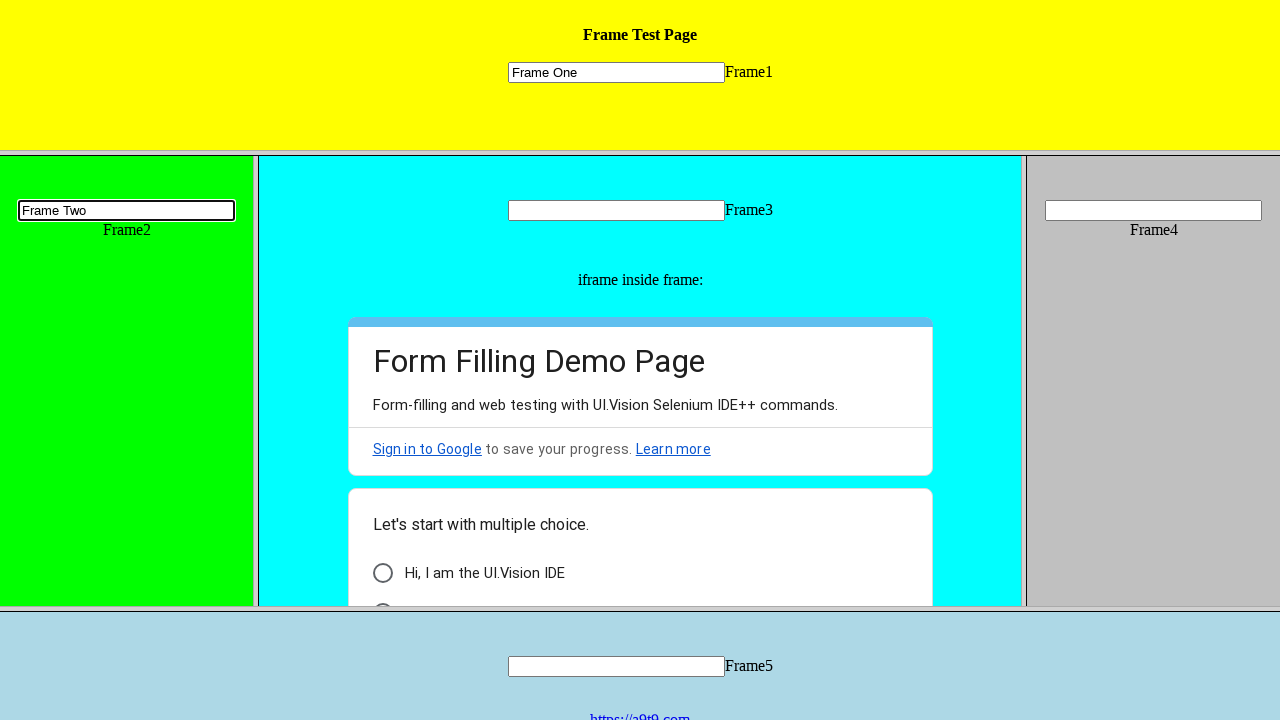

Located Frame Five (frame_5.html)
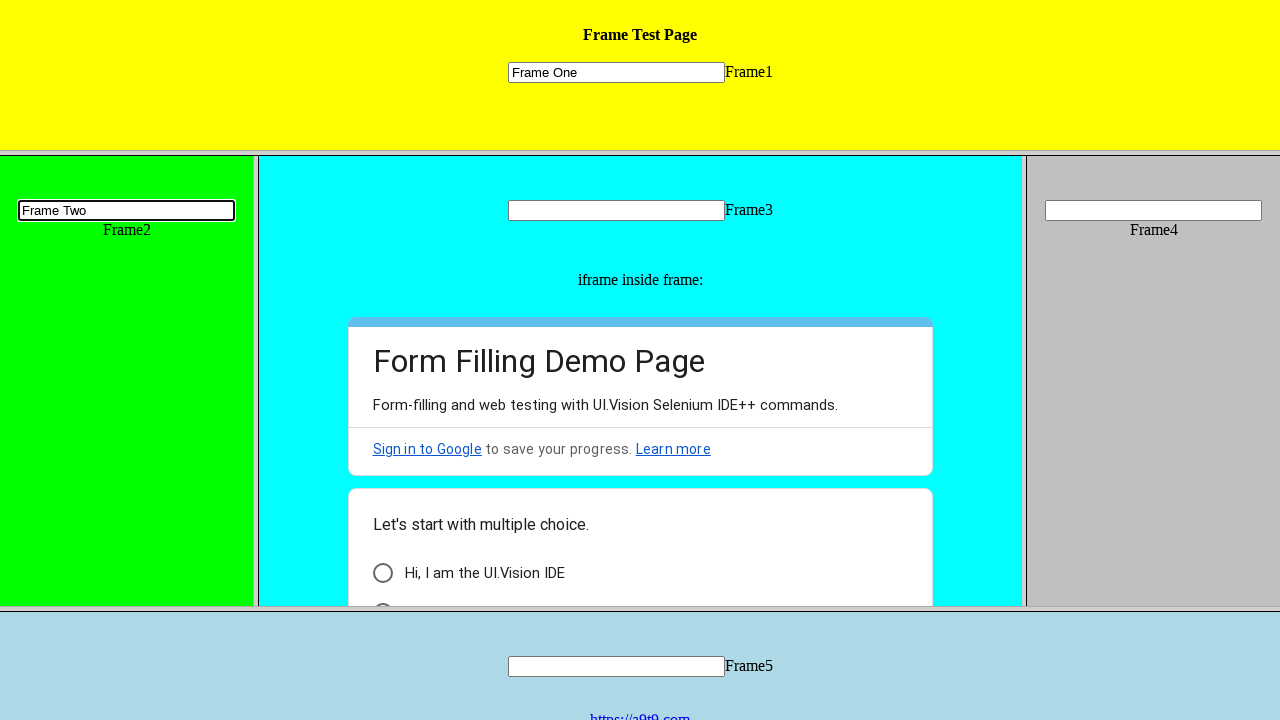

Filled text input in Frame Five with 'Frame Five' on frame[src='frame_5.html'] >> internal:control=enter-frame >> input[name='mytext5
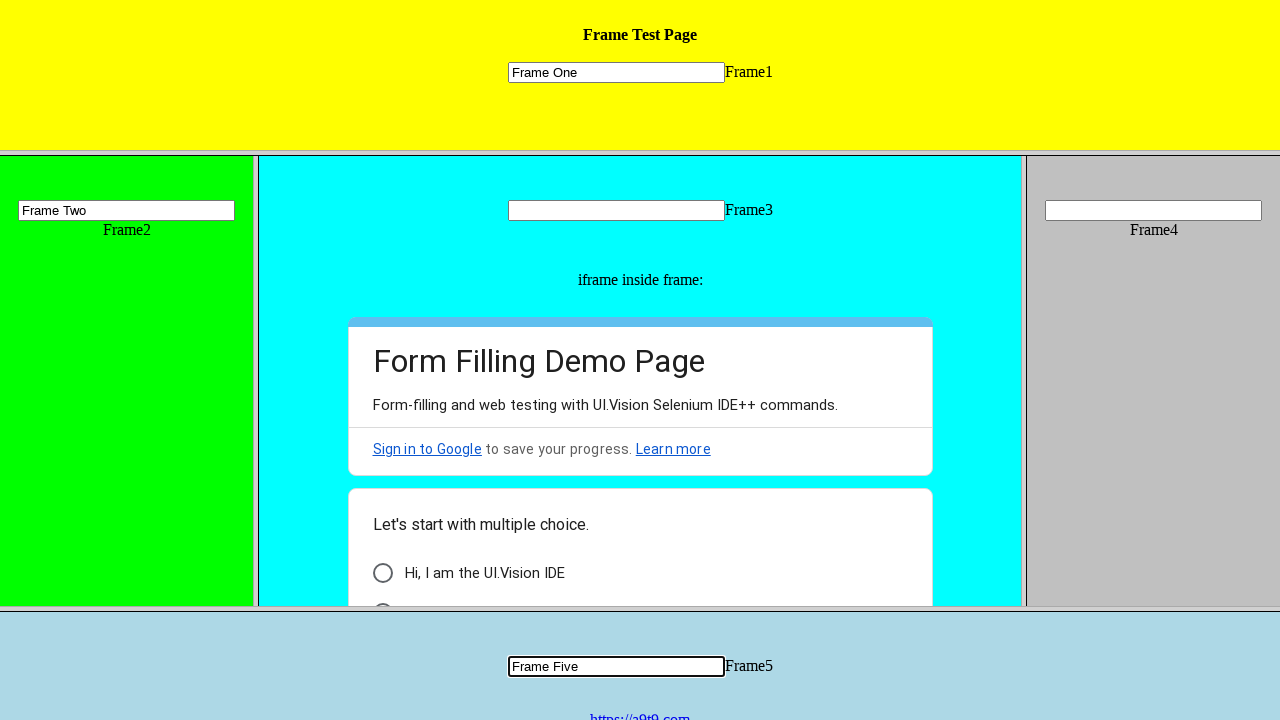

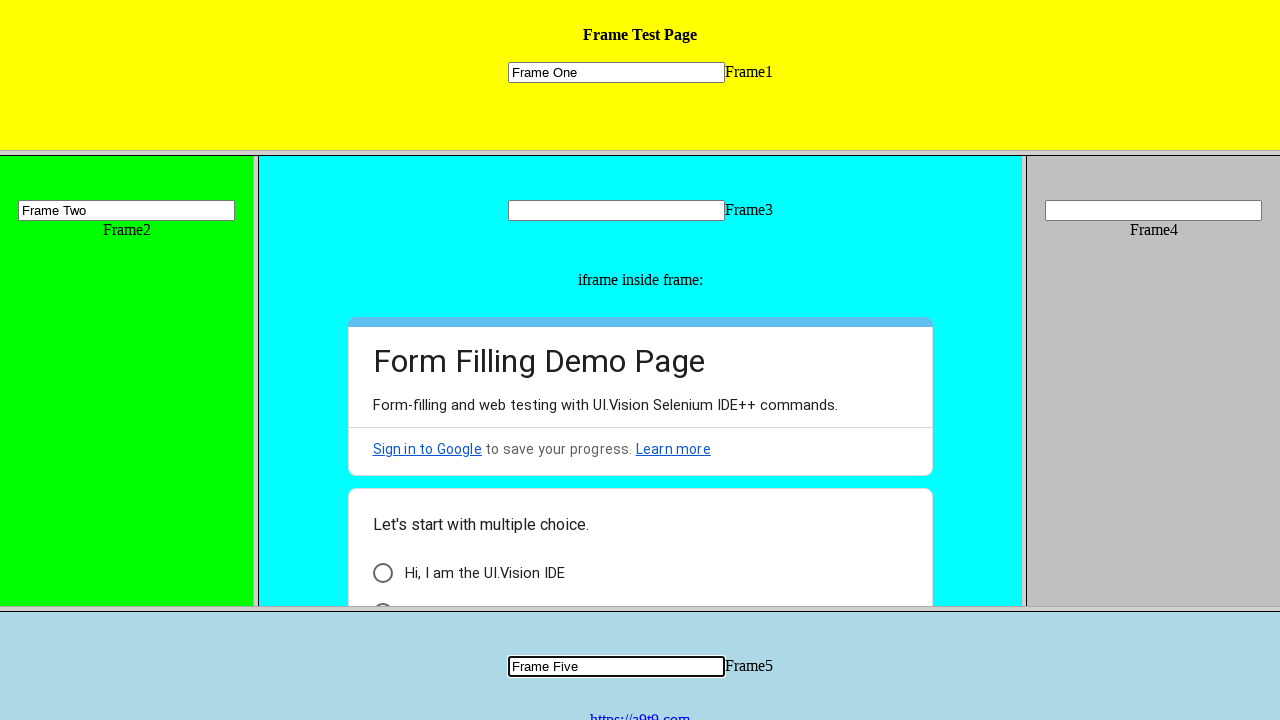